Tests multi-tab handling by clicking a button to open a new tab, switching to it, clicking another button to open a third tab, and switching to that tab as well.

Starting URL: https://v1.training-support.net/selenium/tab-opener

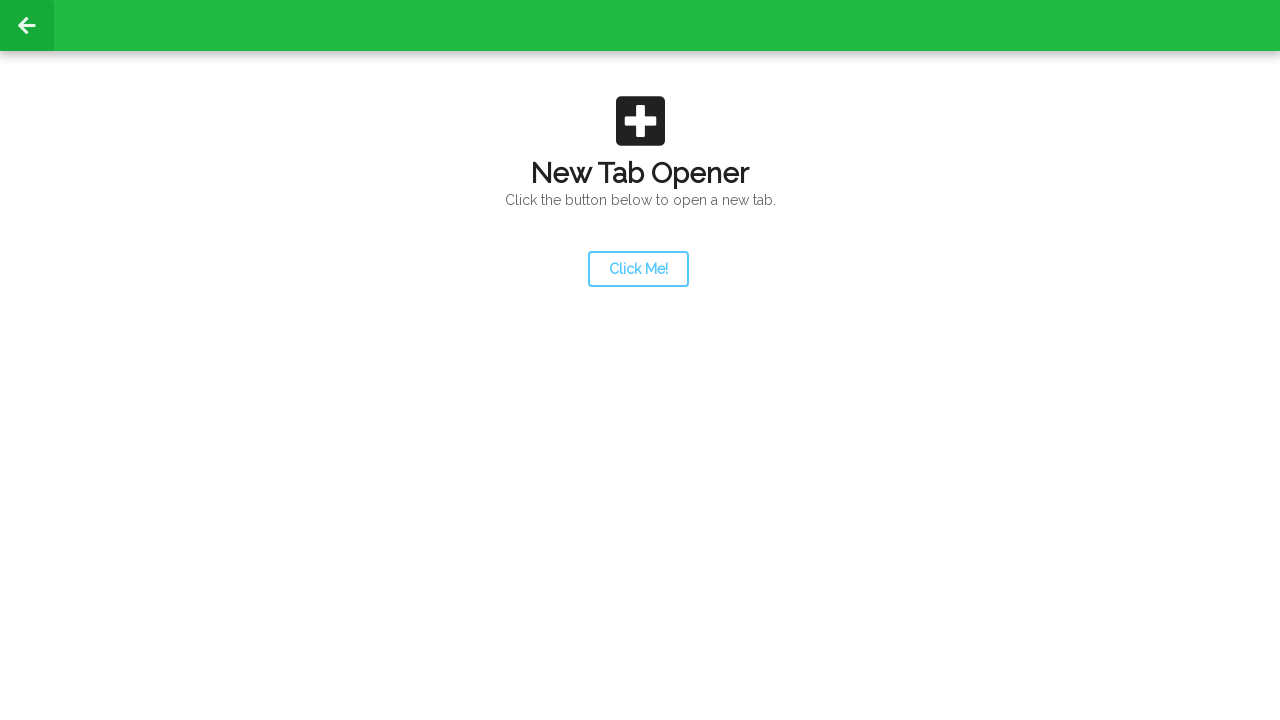

Clicked launcher button to open new tab at (638, 269) on #launcher
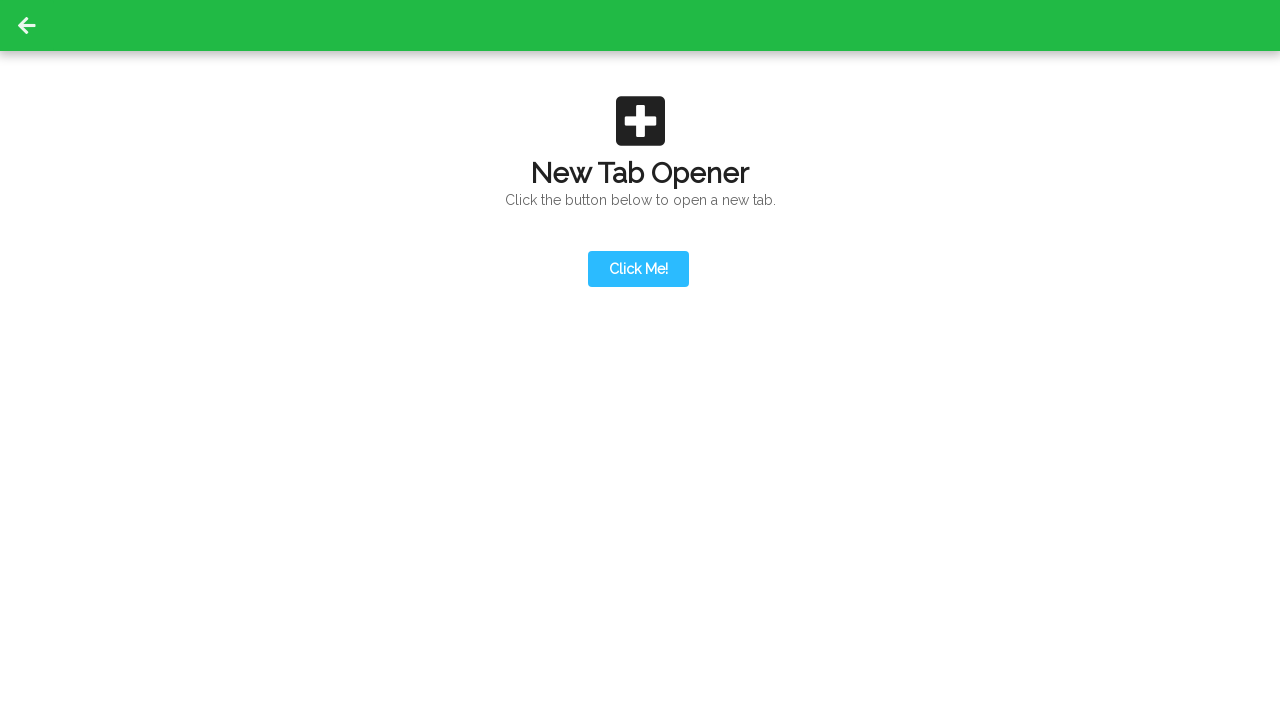

Switched to second tab
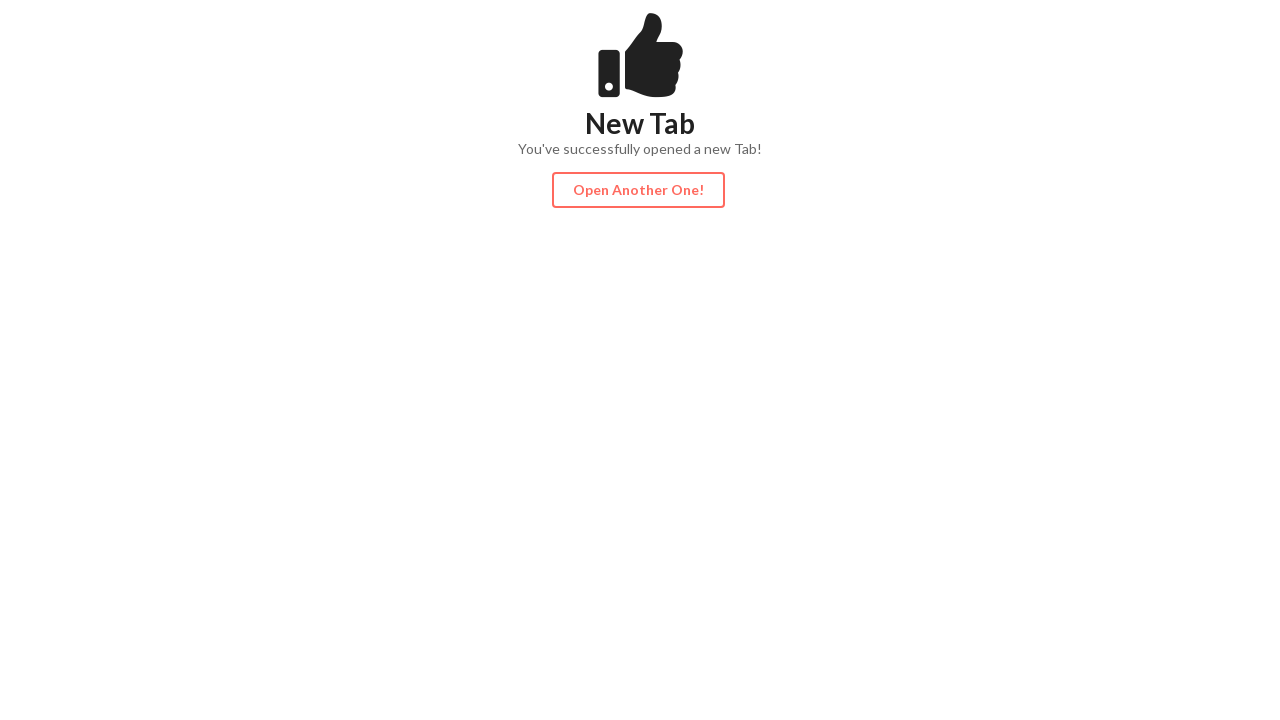

Action button became visible on second tab
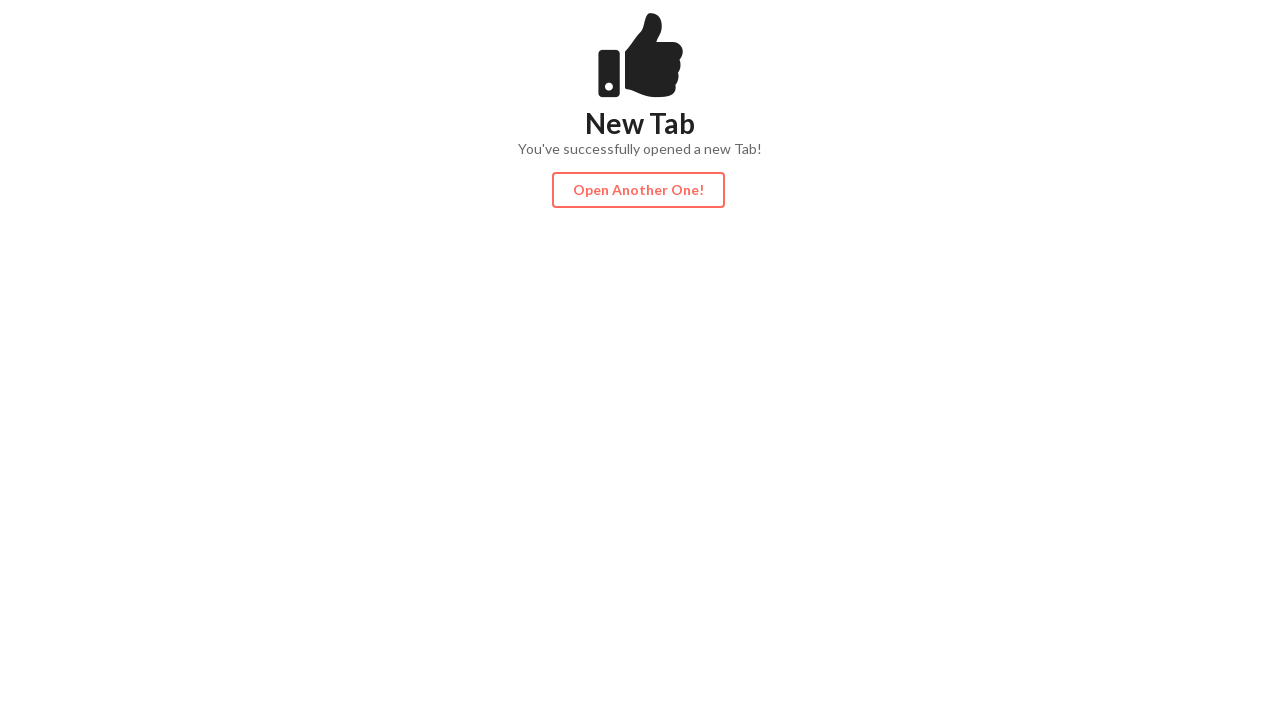

Clicked action button on second tab to open third tab at (638, 190) on #actionButton
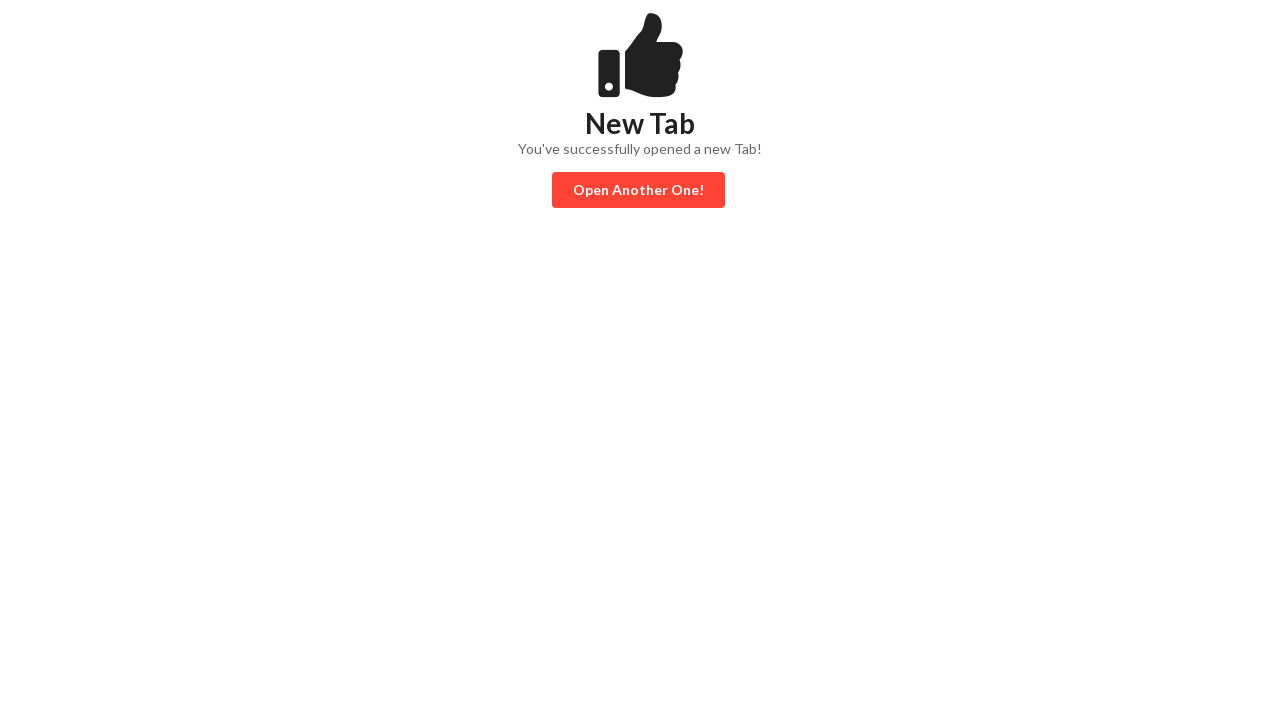

Switched to third tab
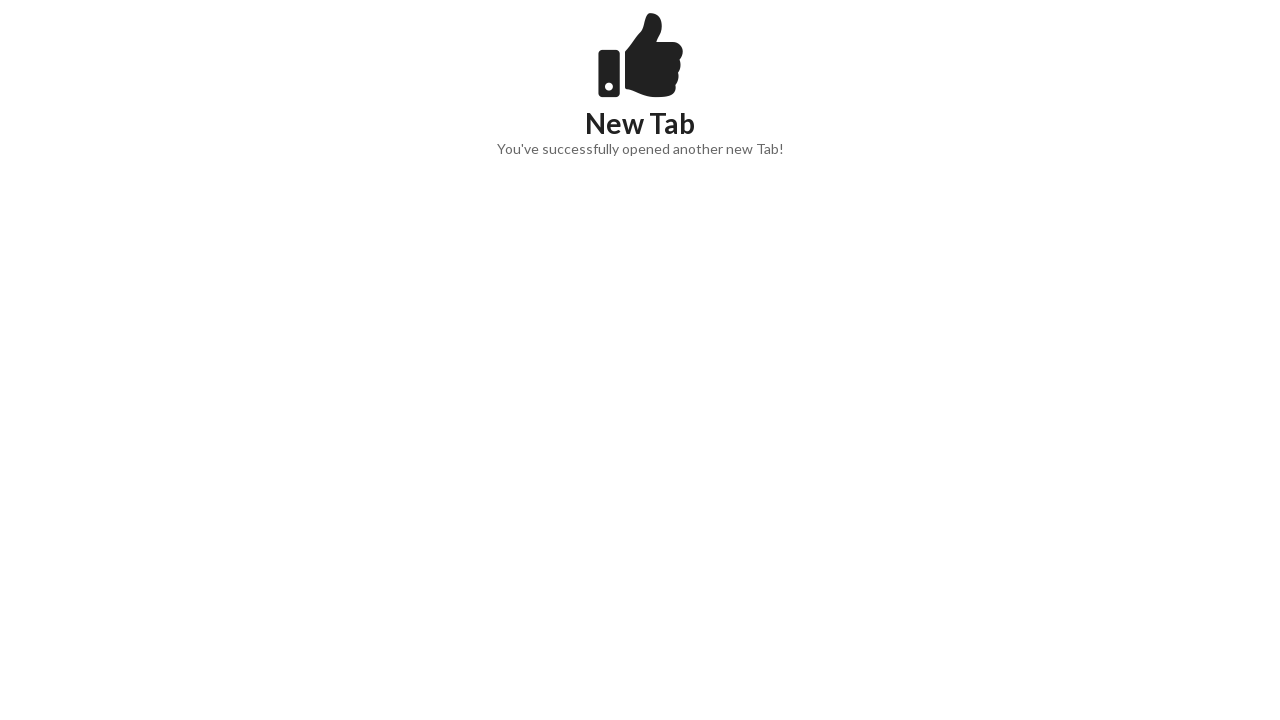

Content loaded on third tab
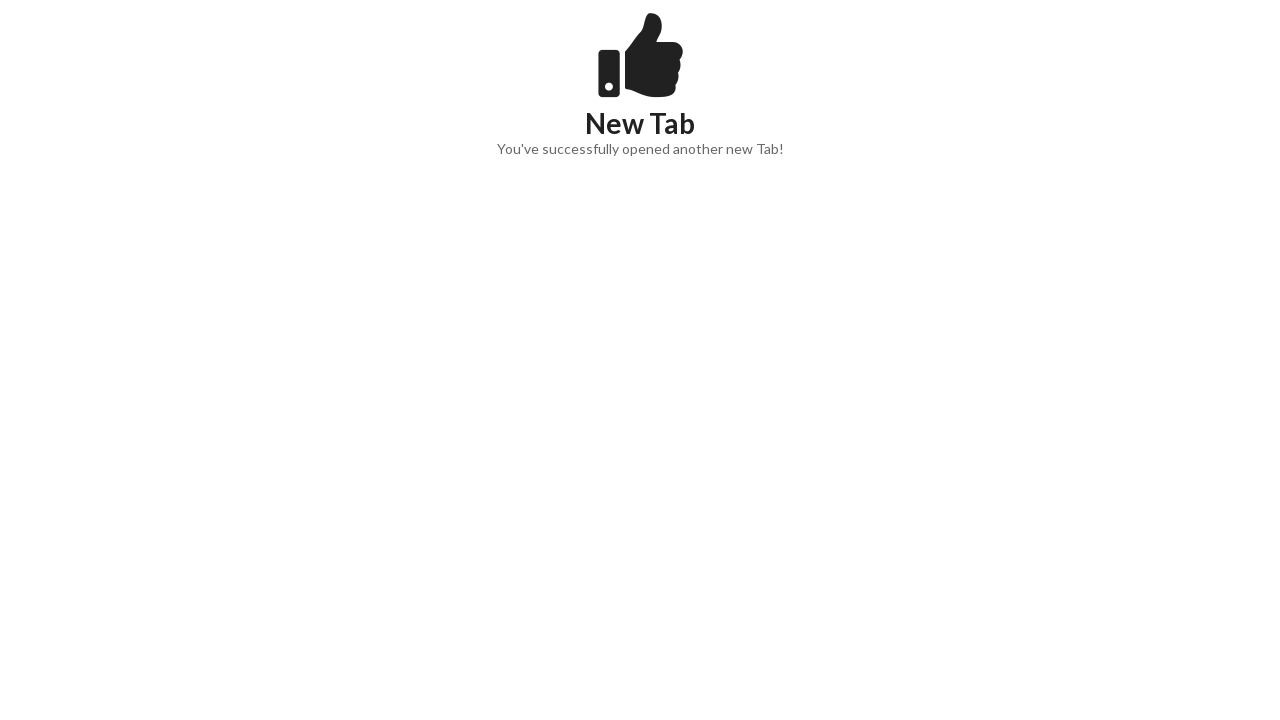

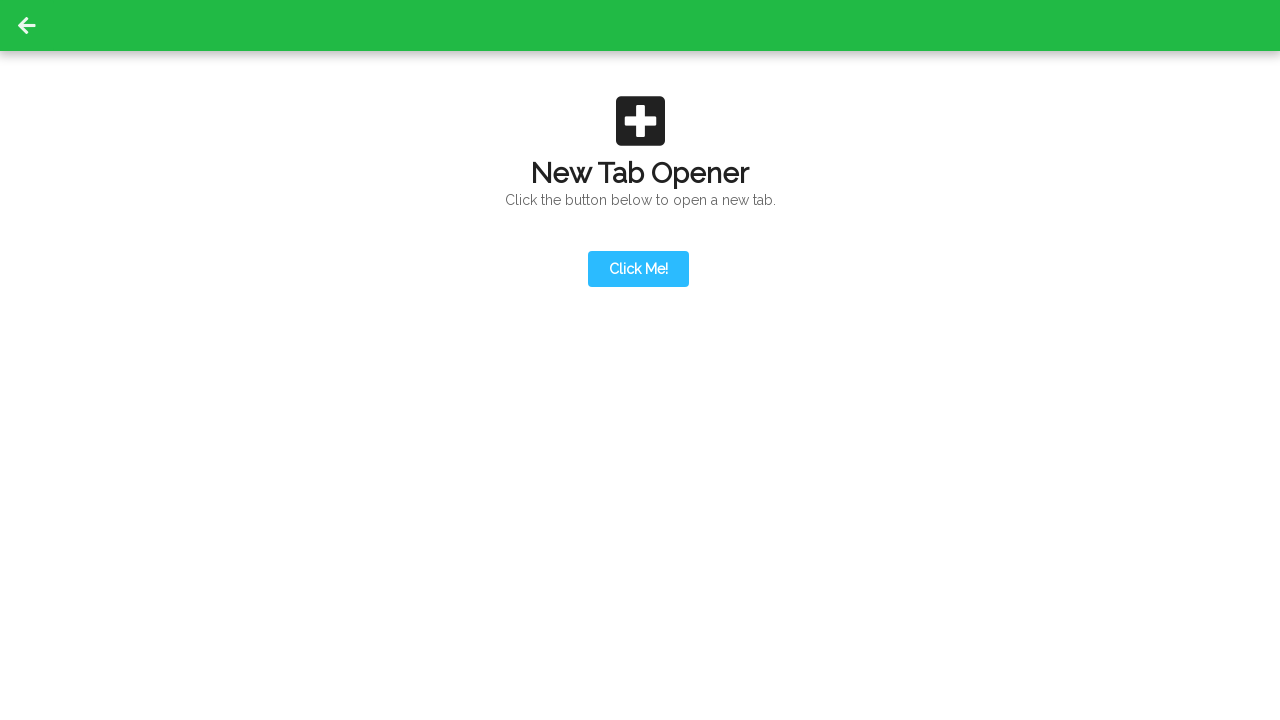